Tests JavaScript alert handling by navigating to the alert with OK & Cancel section, triggering an alert, and dismissing it

Starting URL: http://demo.automationtesting.in/Alerts.html

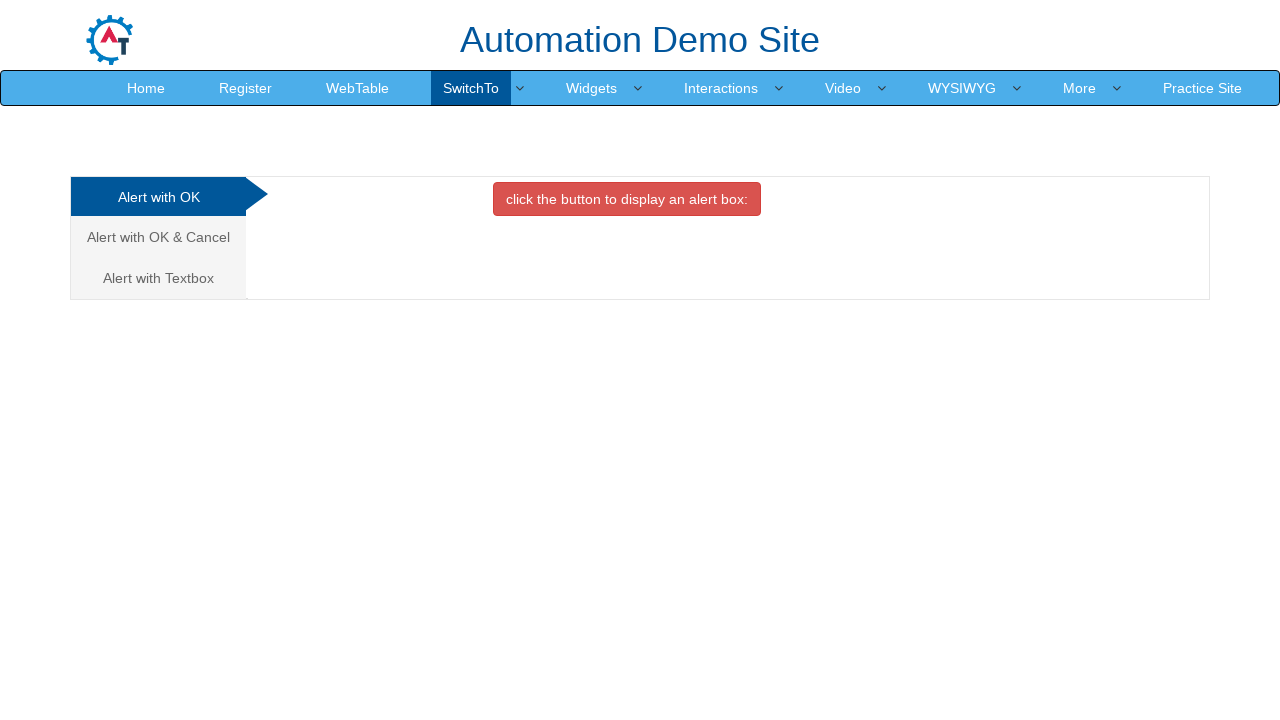

Navigated to Alerts demo page
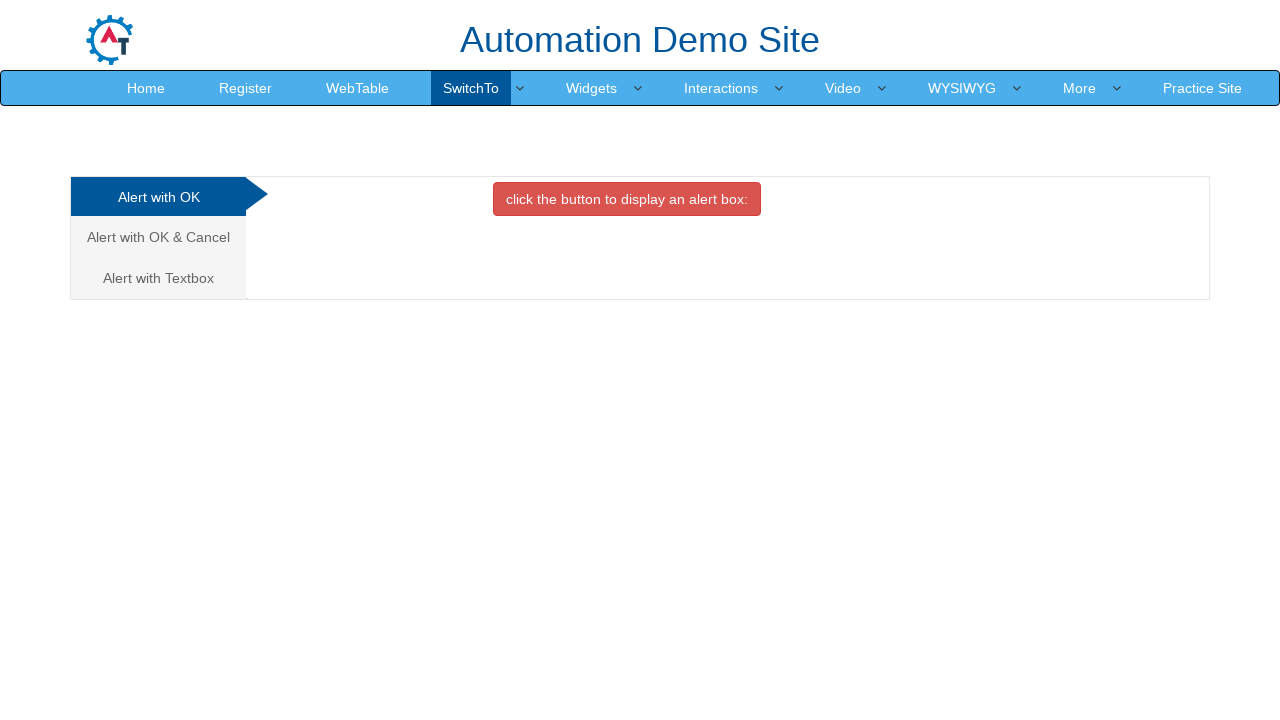

Clicked on 'Alert with OK & Cancel' tab at (158, 237) on xpath=//a[contains(text(),'Alert with OK & Cancel')]
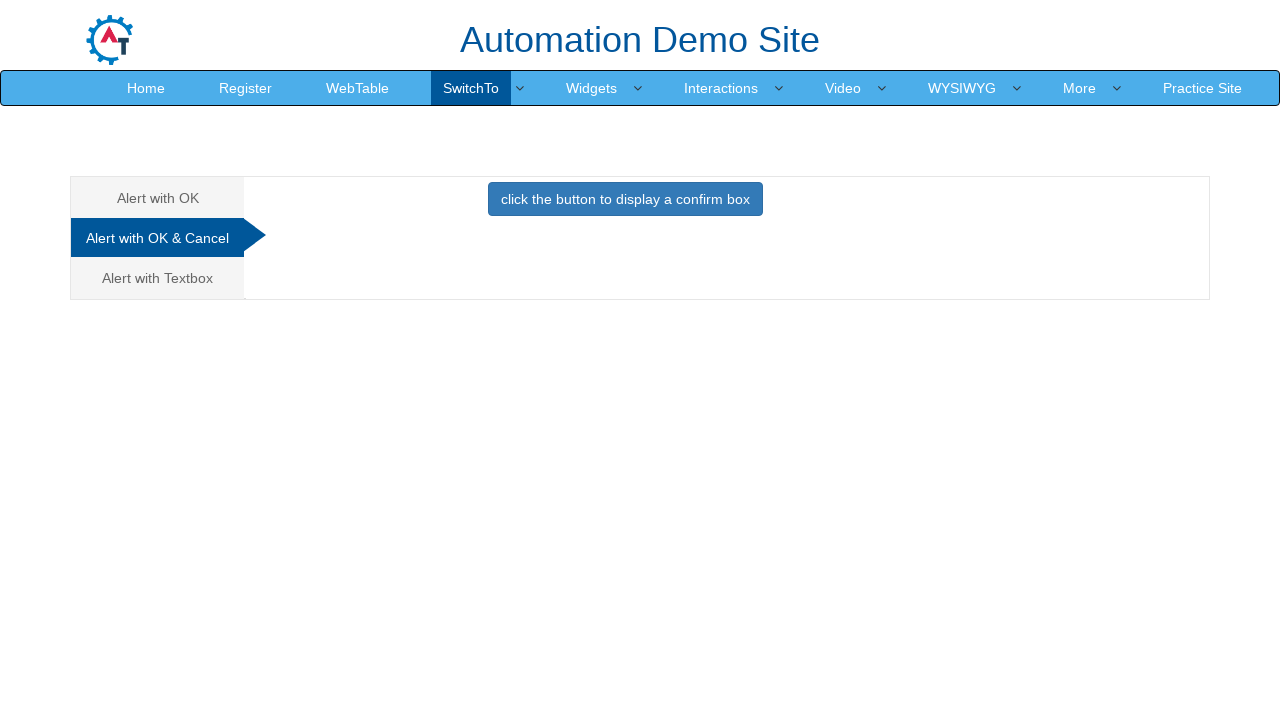

Set up dialog handler to dismiss alerts
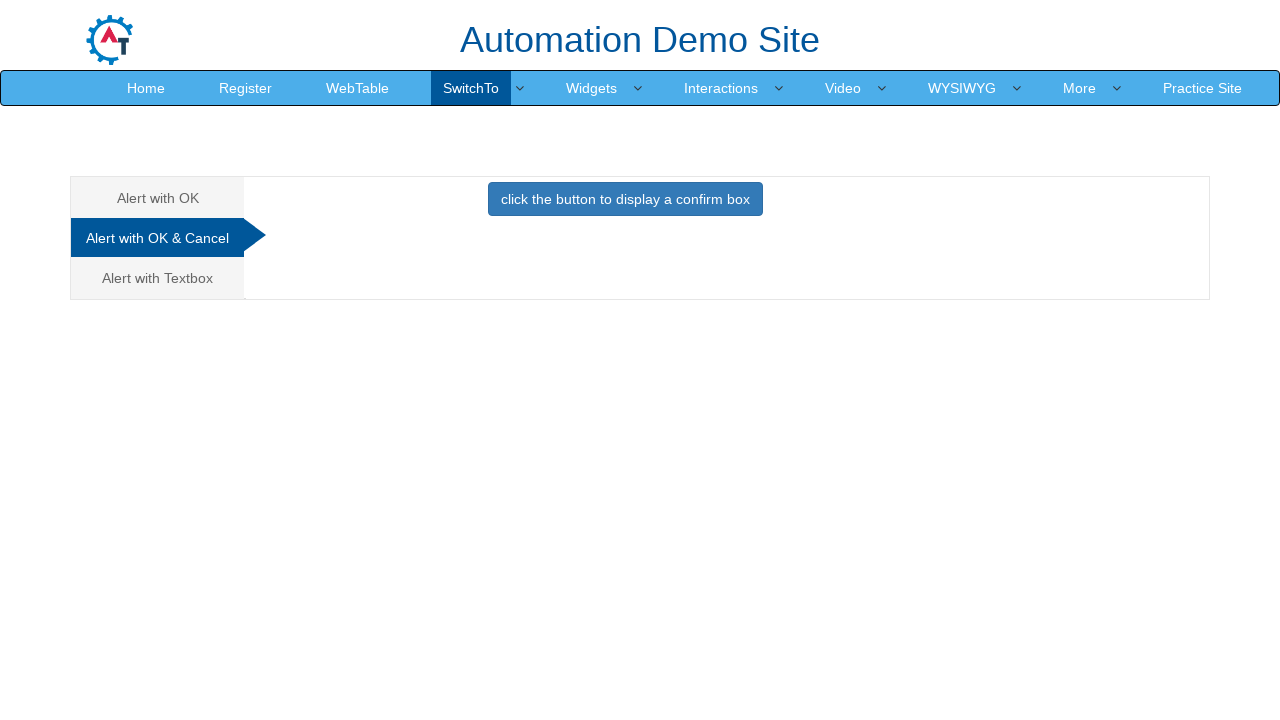

Clicked button to trigger alert dialog at (625, 199) on xpath=//button[@class='btn btn-primary']
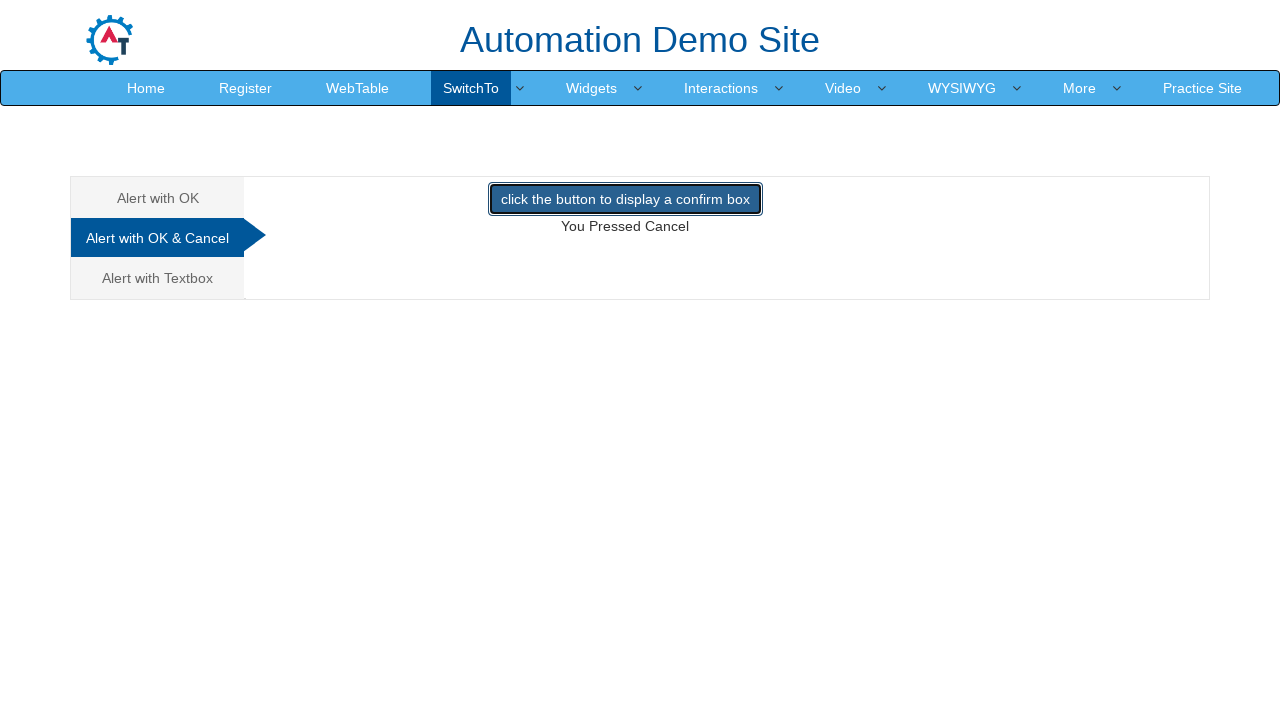

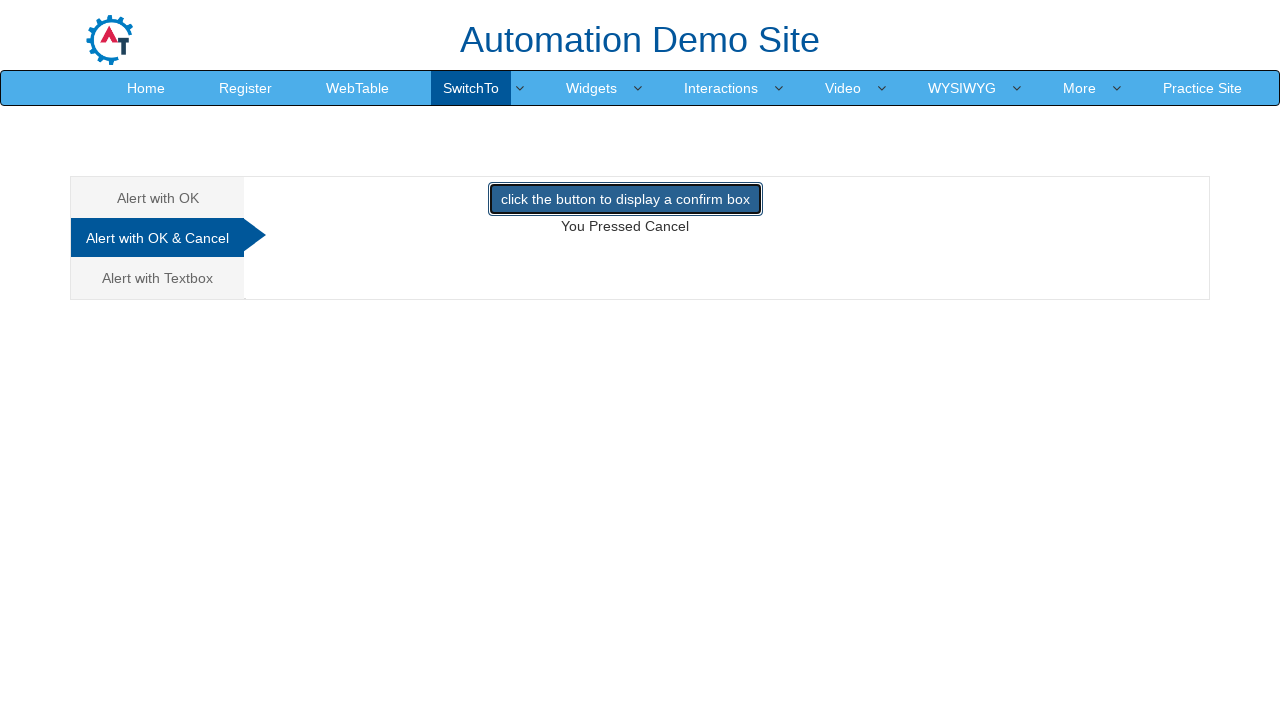